Tests file download functionality by clicking on a download link and verifying the download completes

Starting URL: https://the-internet.herokuapp.com/download

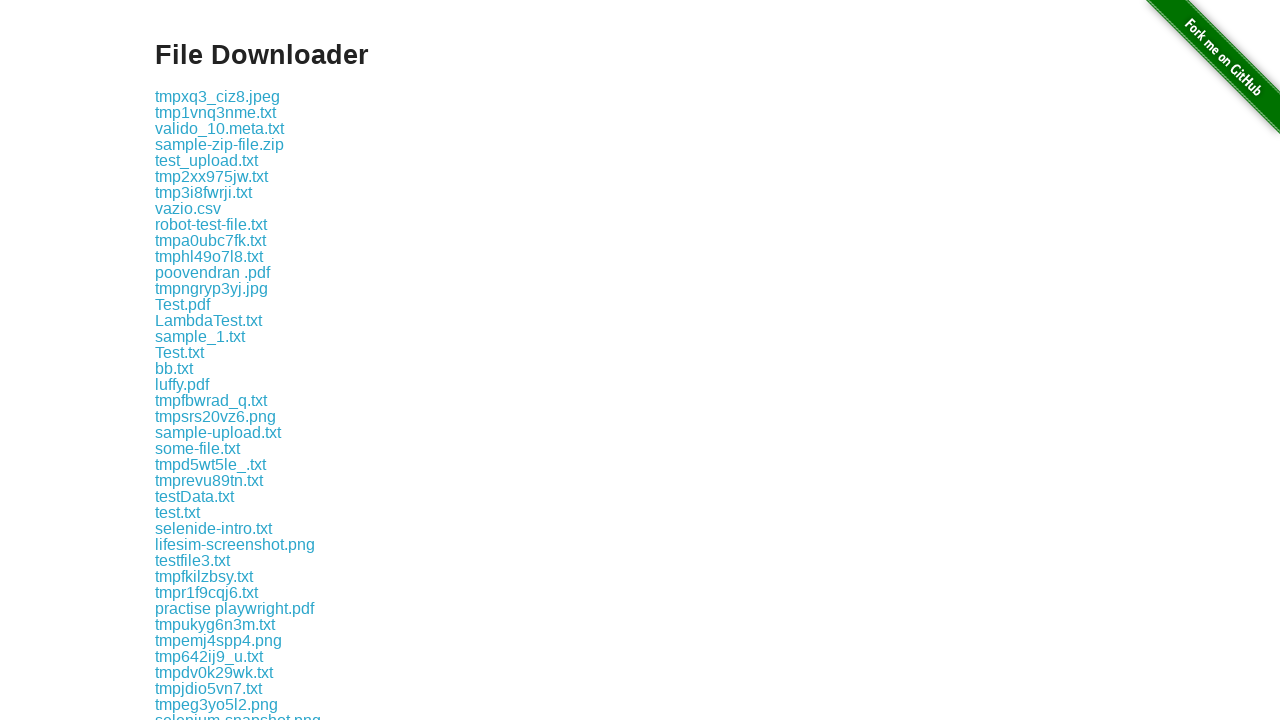

Navigated to download page
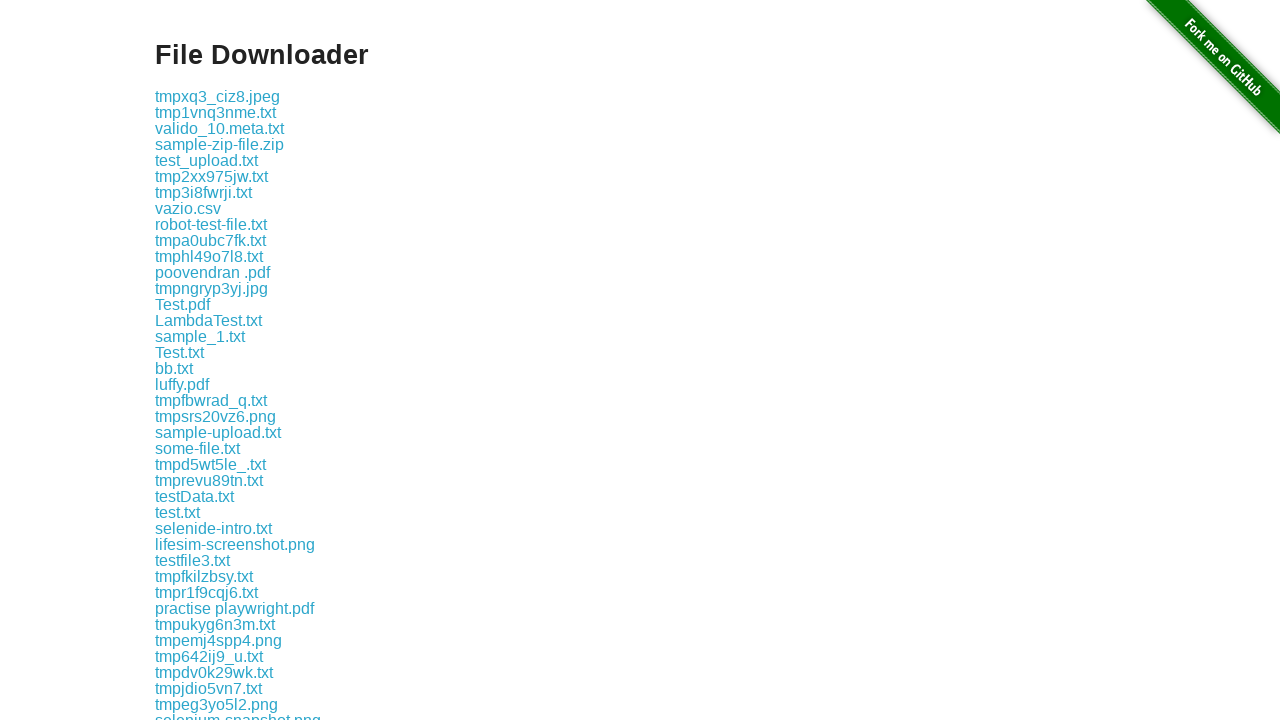

Clicked on webdriverIO.png download link at (214, 431) on xpath=//a[.='webdriverIO.png']
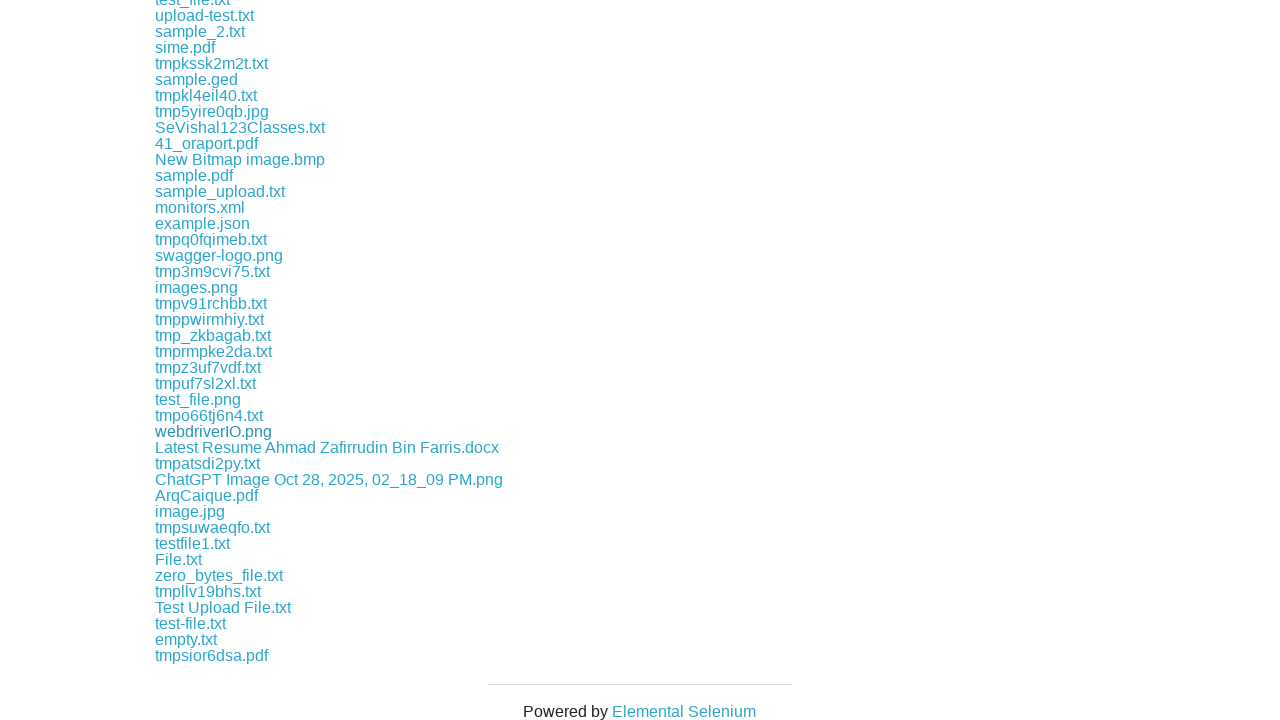

Download completed successfully - webdriverIO.png file downloaded at (214, 431) on xpath=//a[.='webdriverIO.png']
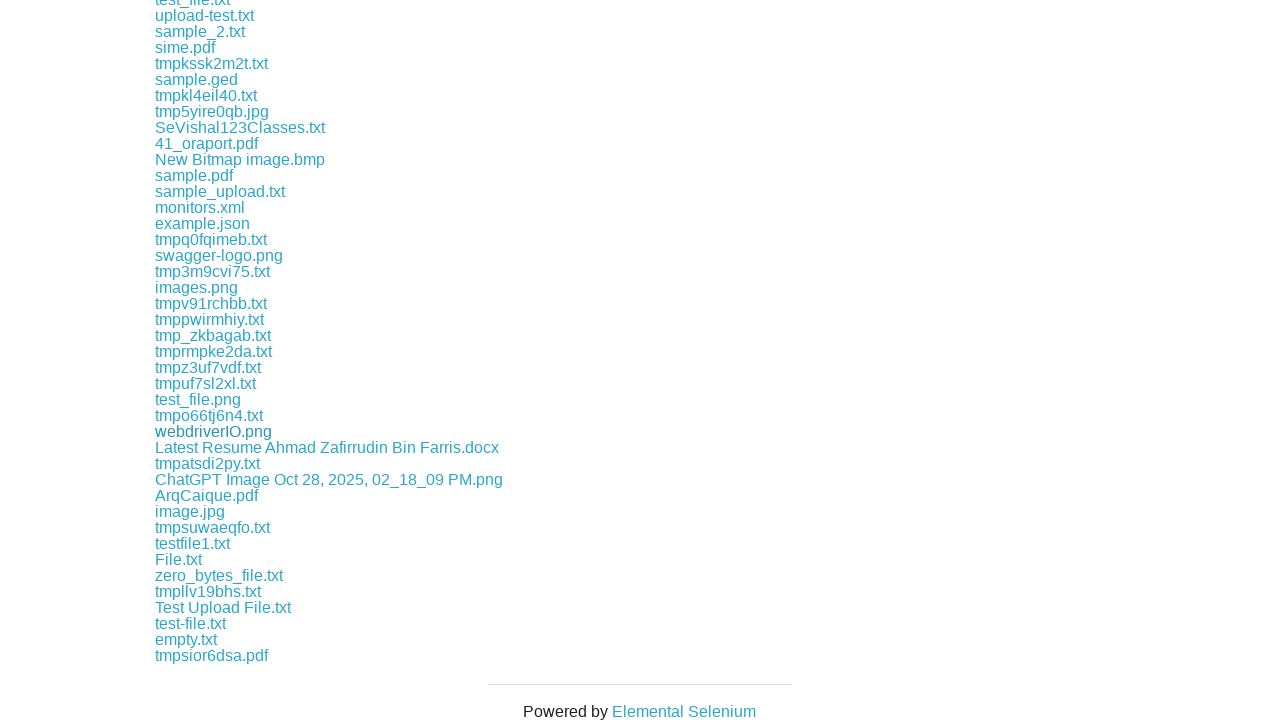

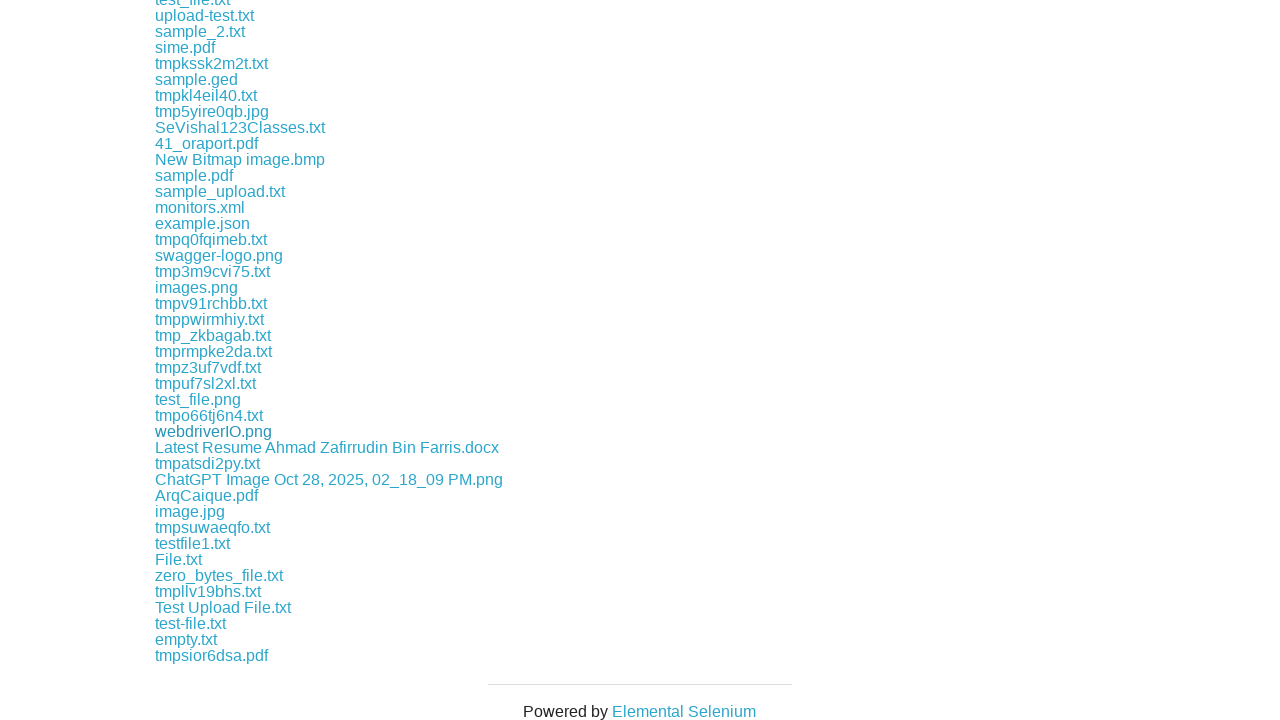